Opens all social media links from the footer section in new tabs and switches through them to verify they load correctly

Starting URL: https://www.rahulshettyacademy.com/AutomationPractice/

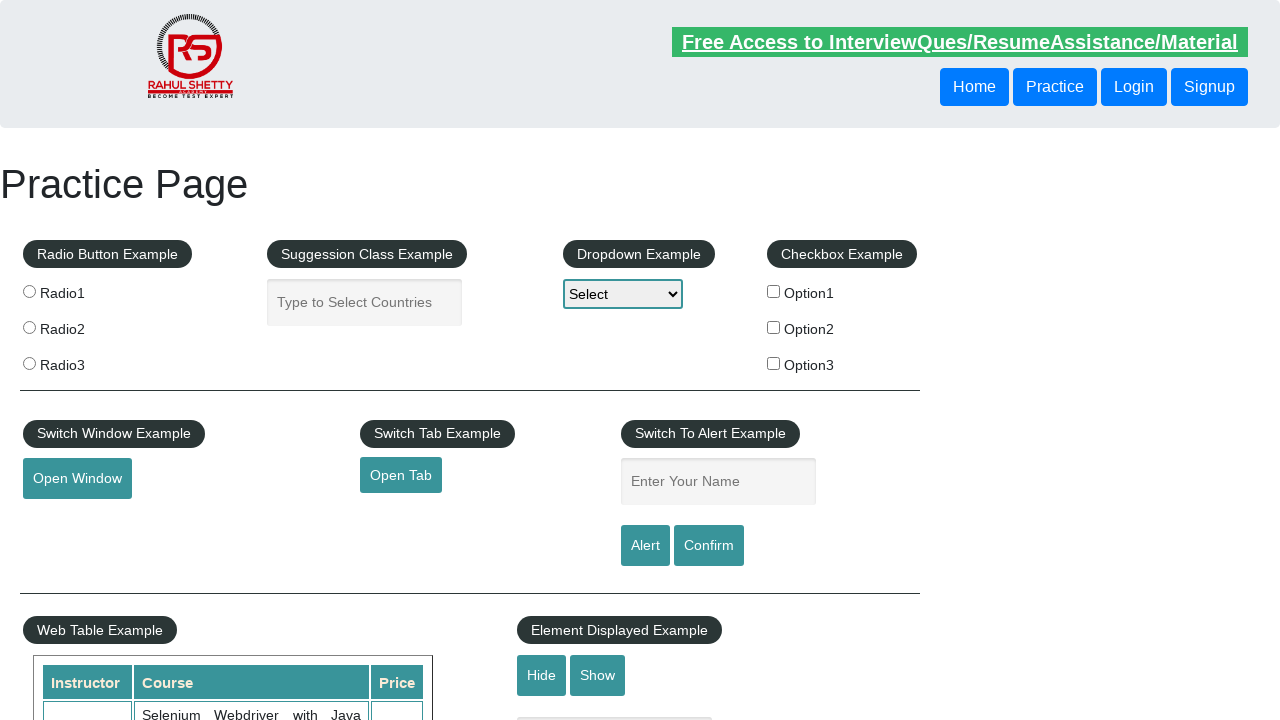

Retrieved all links from page: 27 total links found
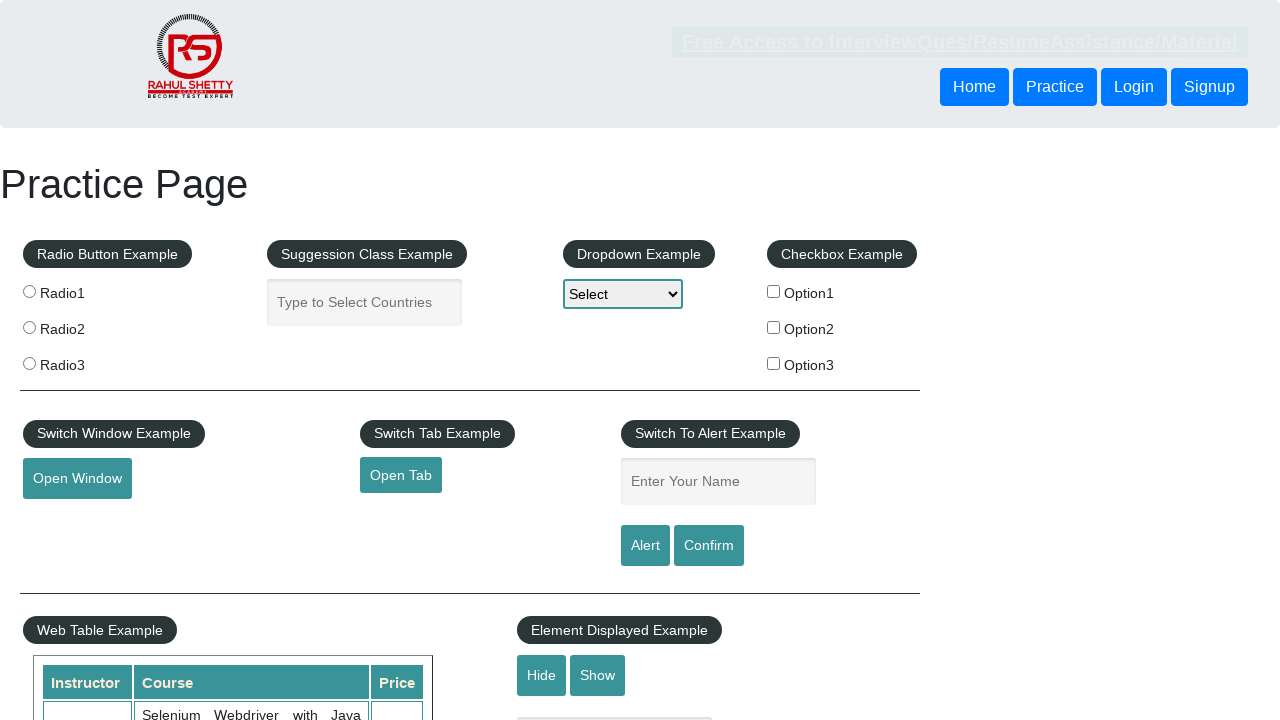

Located footer section with ID 'gf-BIG'
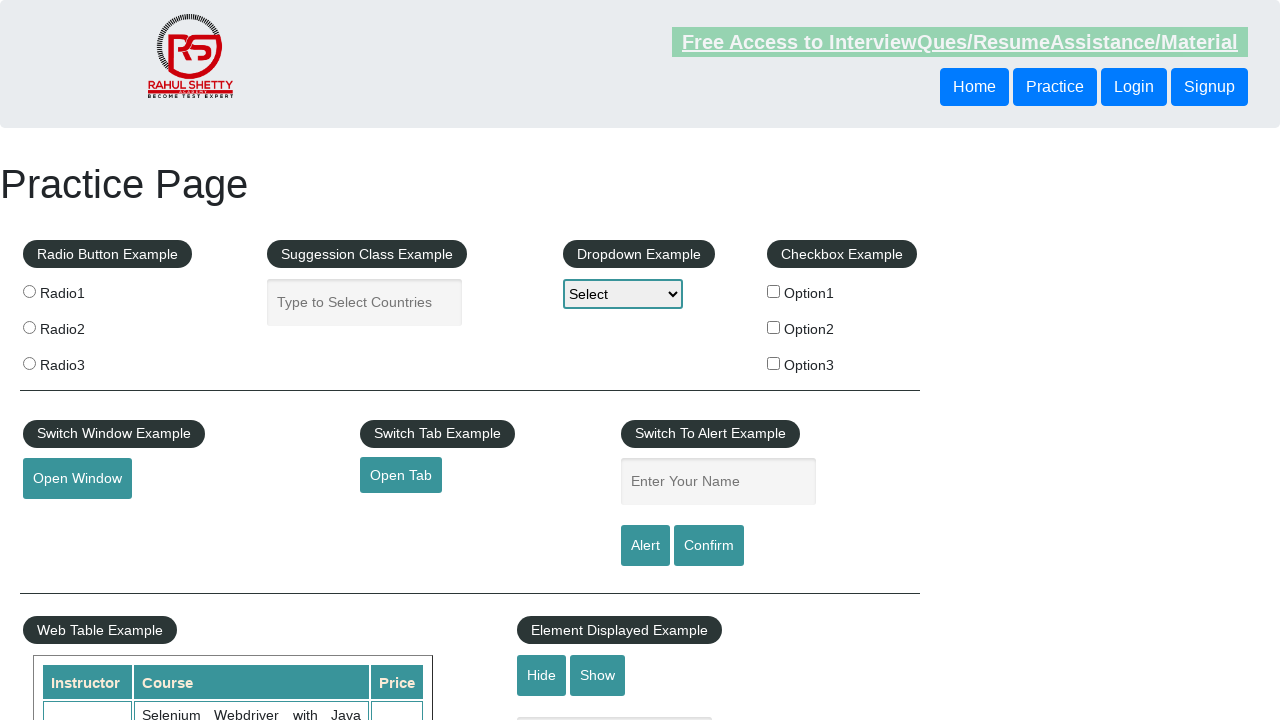

Retrieved footer links: 20 links found in footer
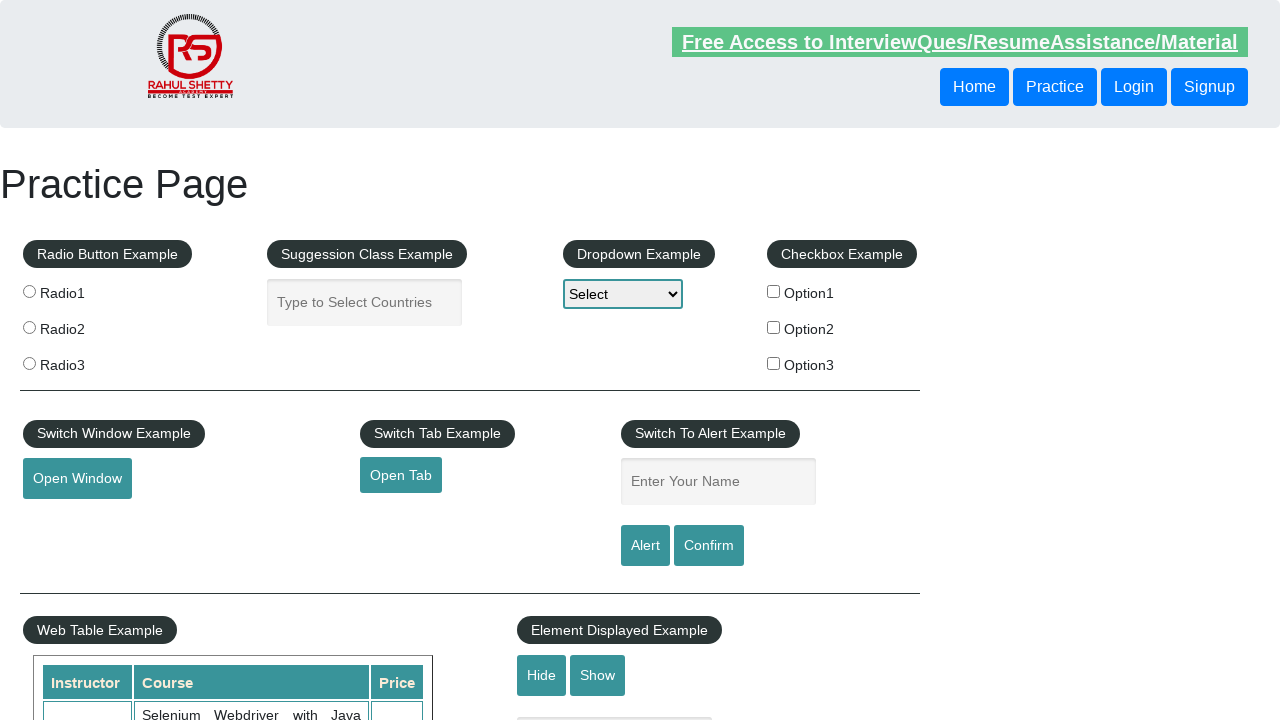

Located social media section in footer table (first column)
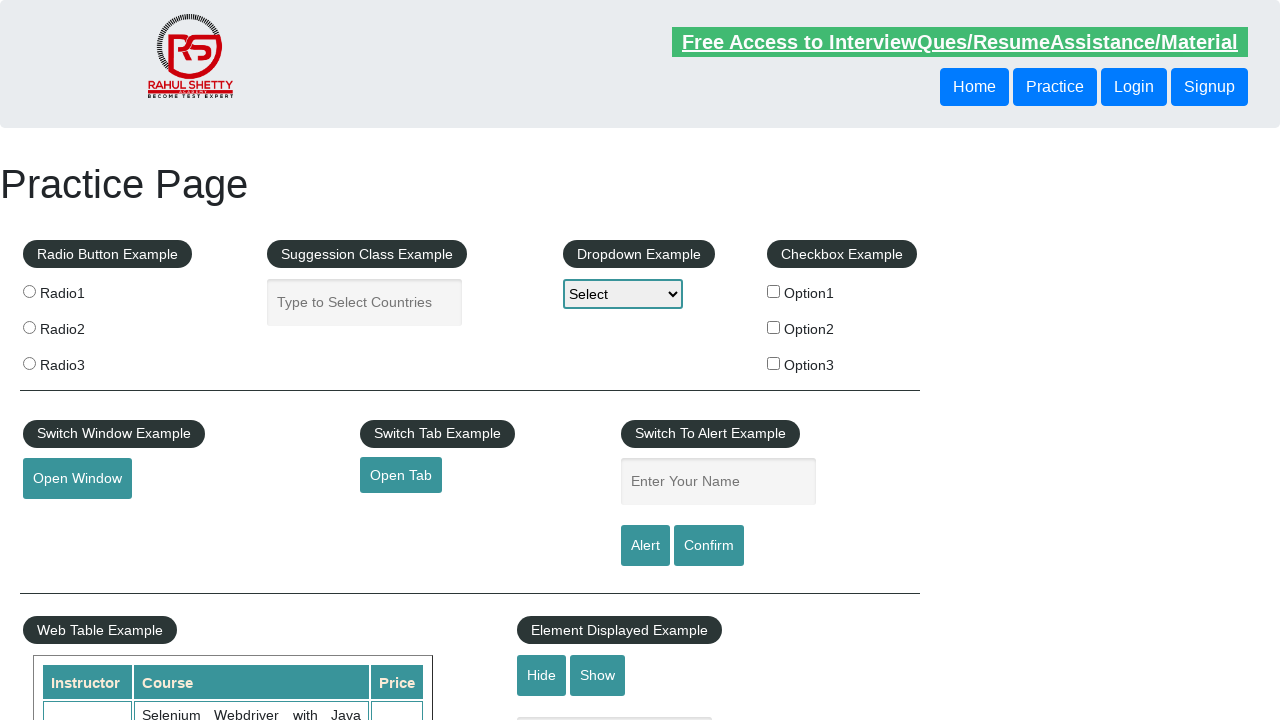

Retrieved social media links: 5 social media links found
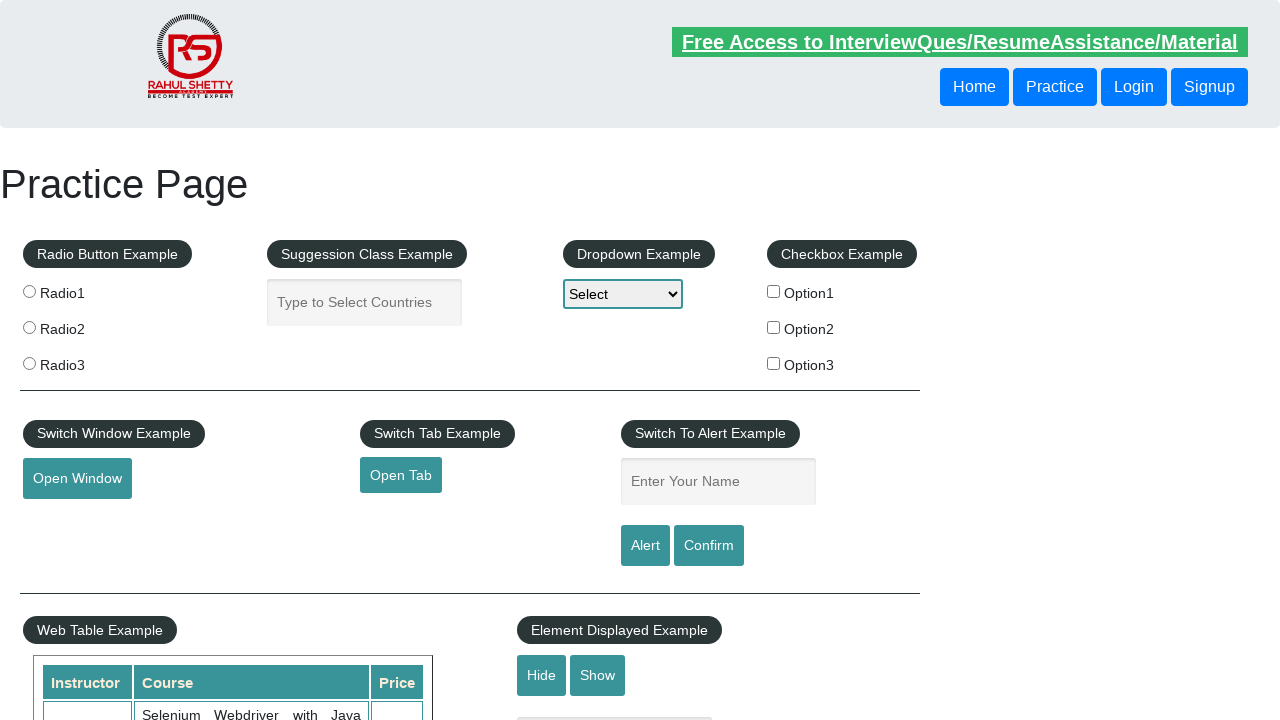

Retrieved href attribute from social media link 1: http://www.restapitutorial.com/
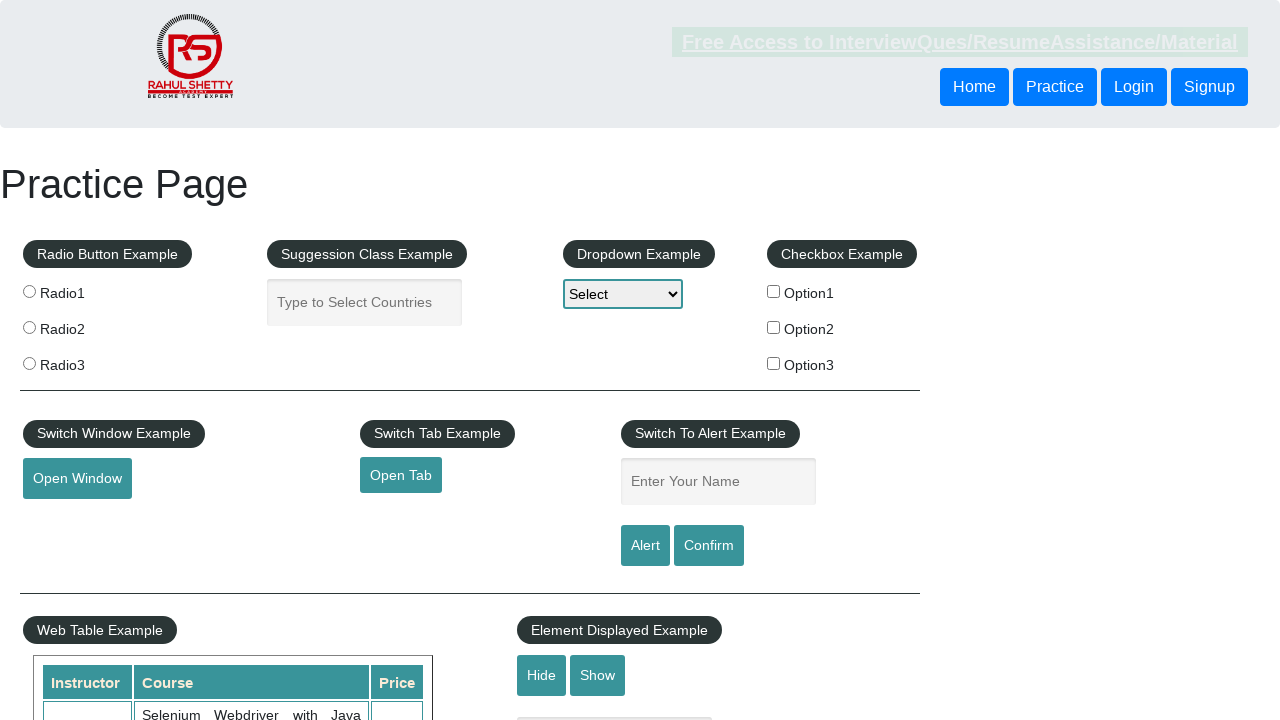

Created new browser tab/context for social media link 1
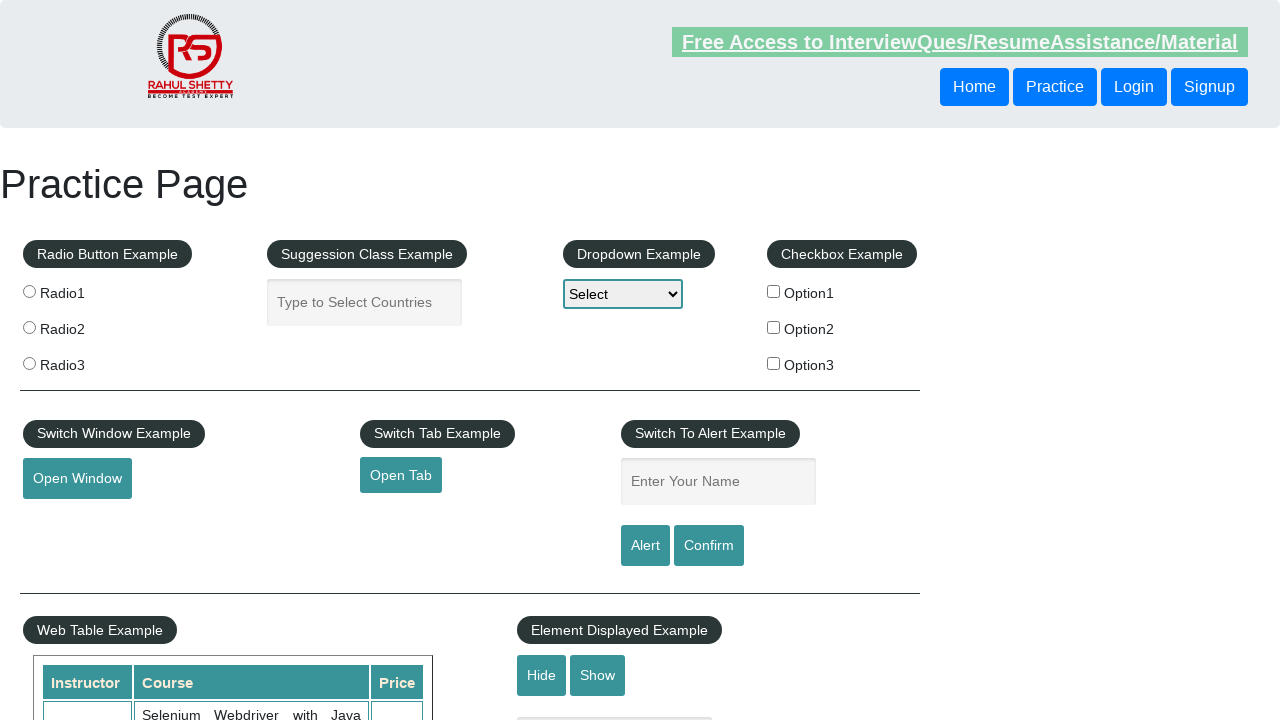

Navigated to social media URL: http://www.restapitutorial.com/ - Page title: REST API Tutorial
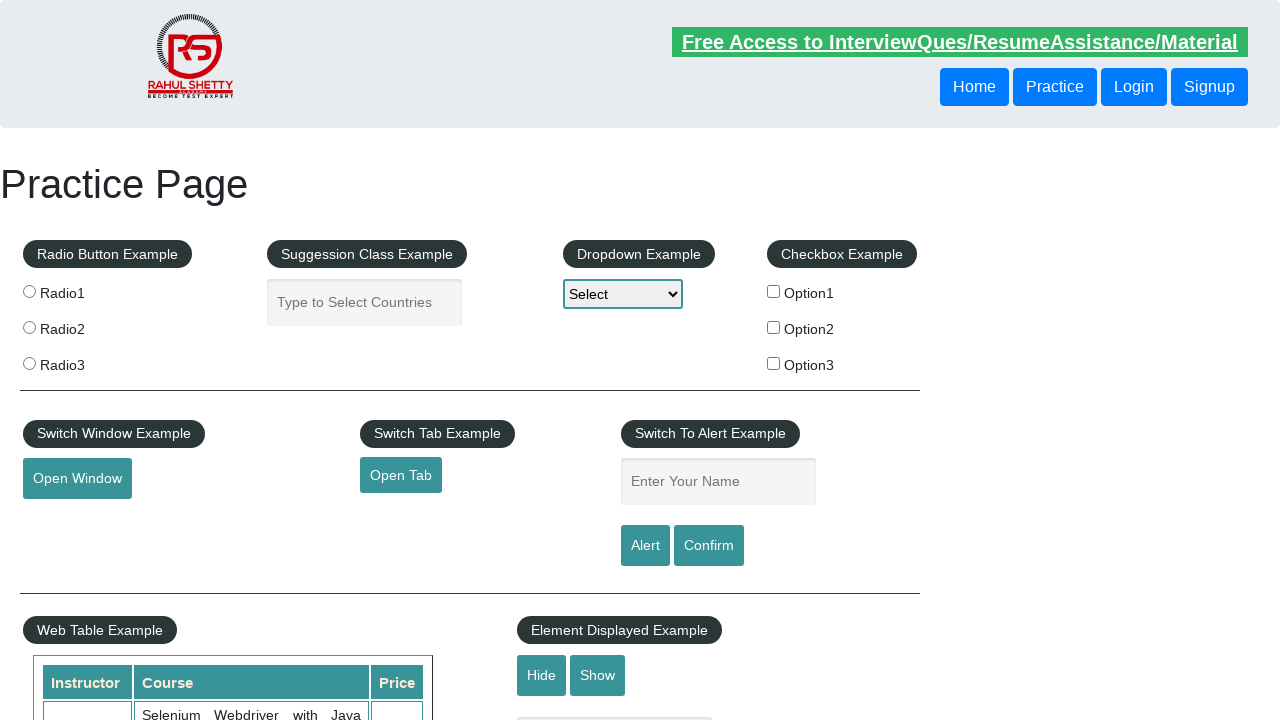

Retrieved href attribute from social media link 2: https://www.soapui.org/
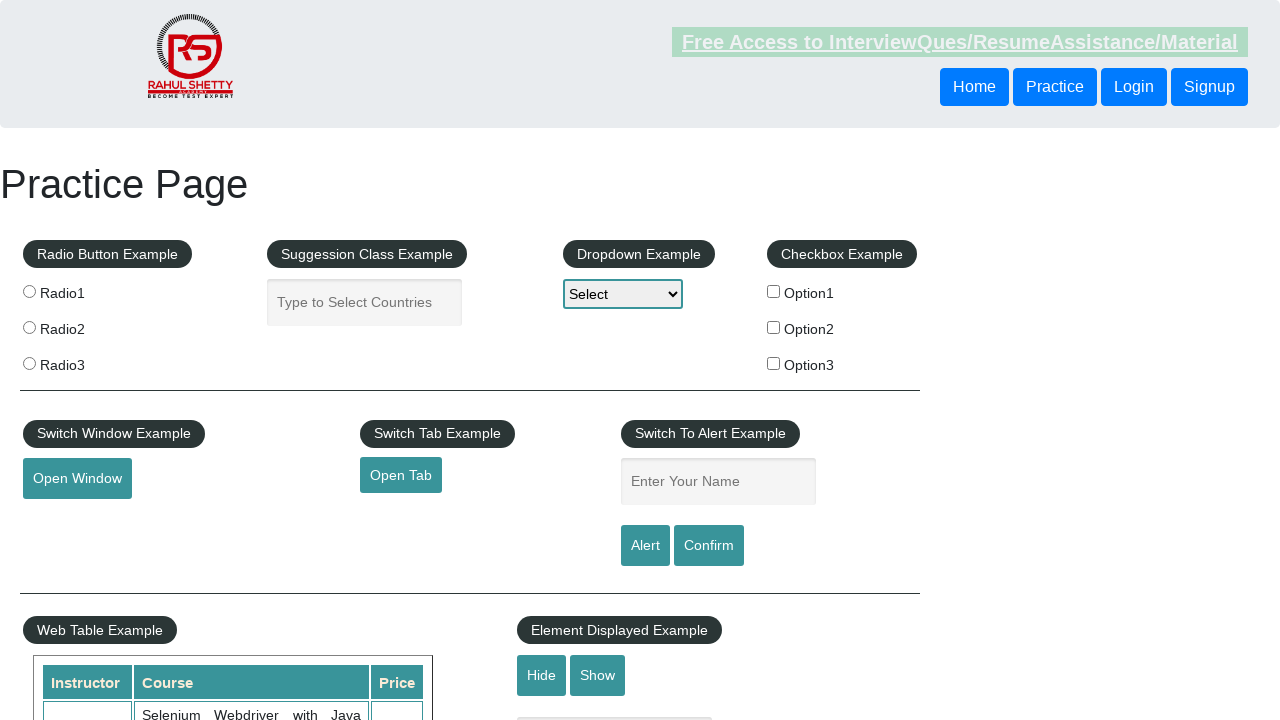

Created new browser tab/context for social media link 2
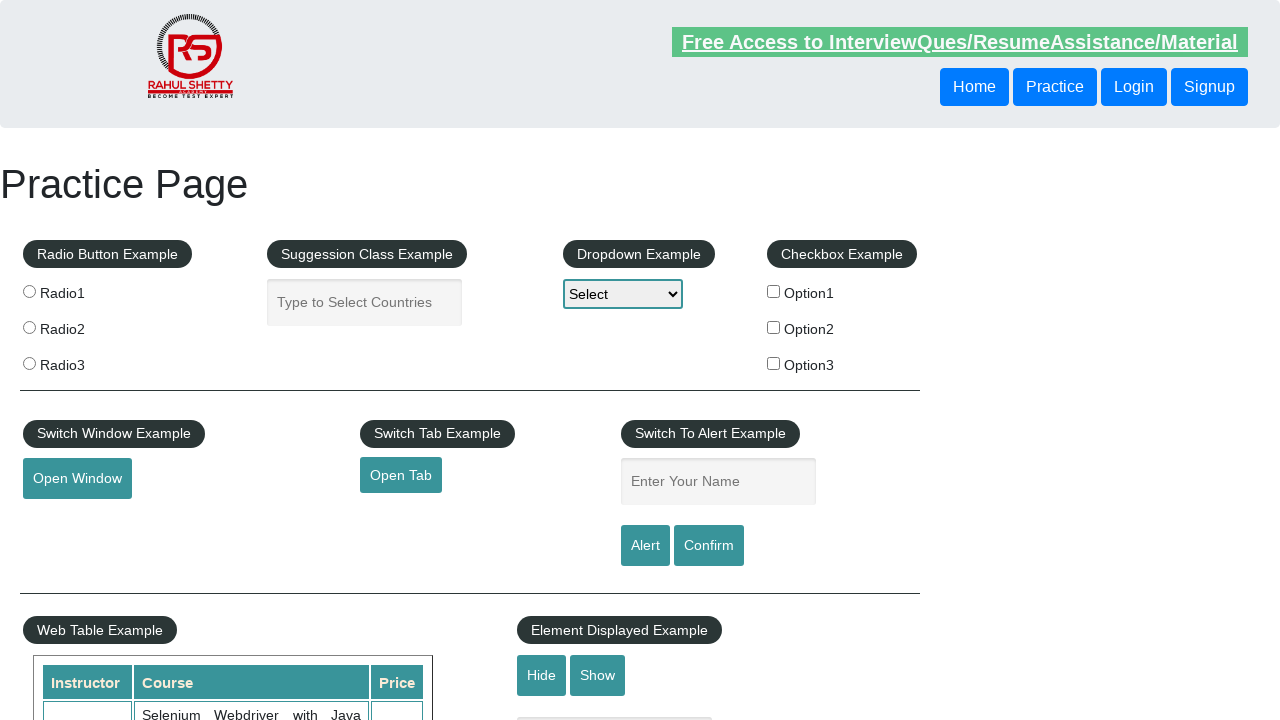

Navigated to social media URL: https://www.soapui.org/ - Page title: The World’s Most Popular API Testing Tool | SoapUI
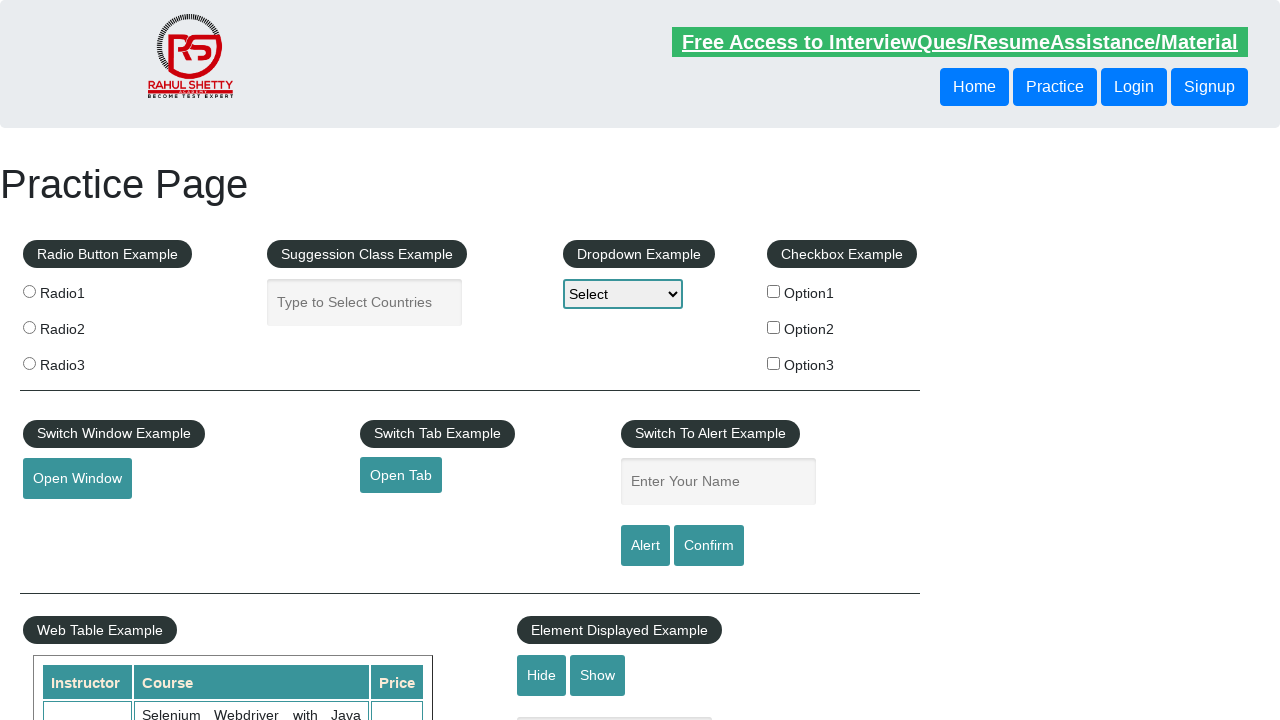

Retrieved href attribute from social media link 3: https://courses.rahulshettyacademy.com/p/appium-tutorial
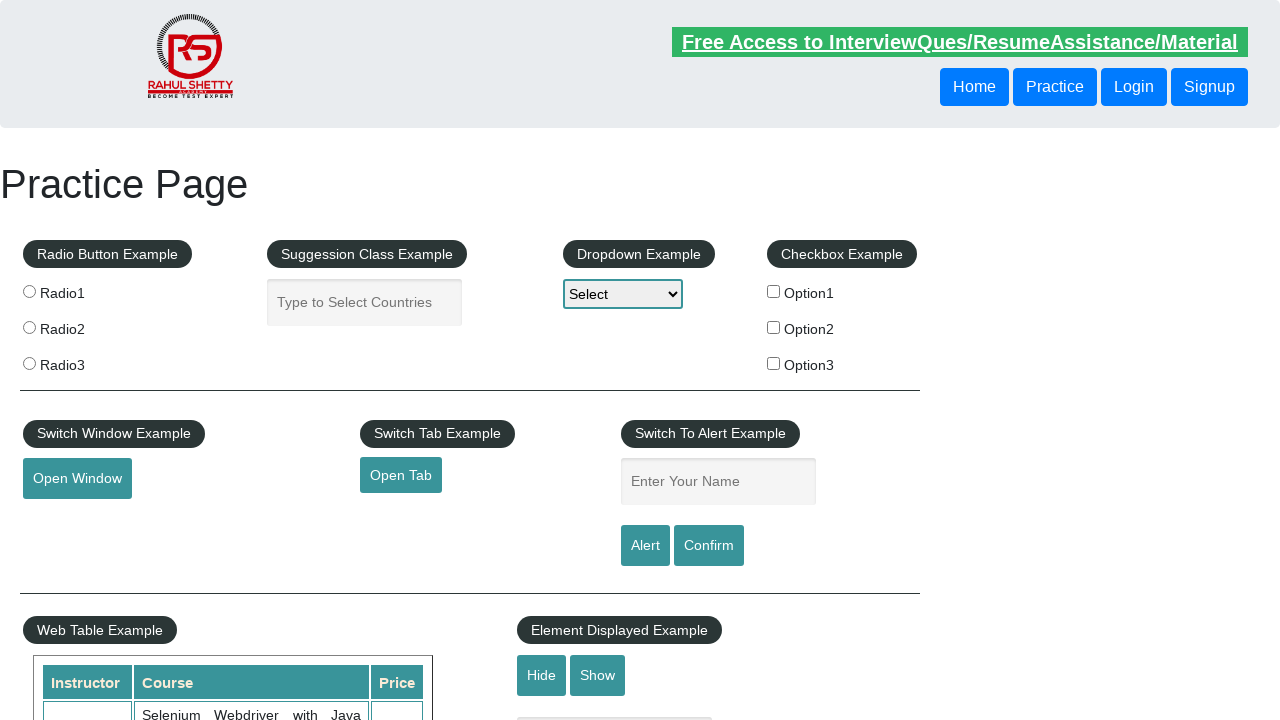

Created new browser tab/context for social media link 3
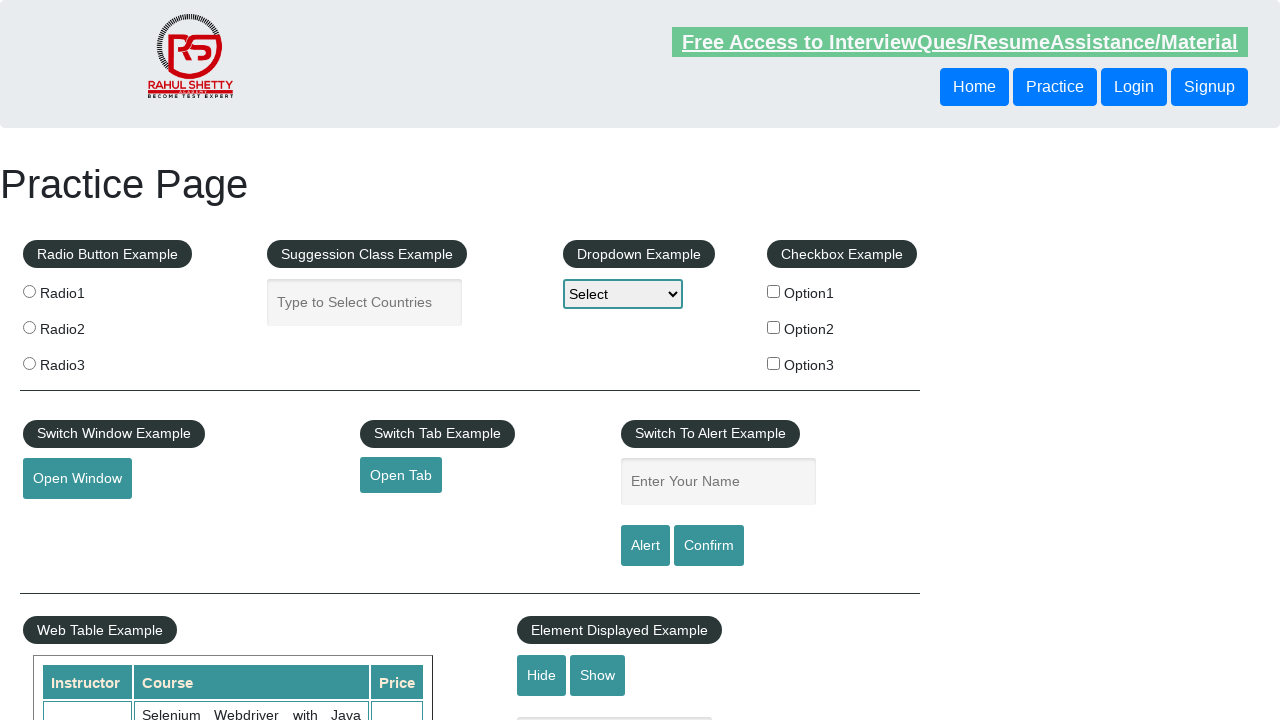

Navigated to social media URL: https://courses.rahulshettyacademy.com/p/appium-tutorial - Page title: Appium tutorial for Mobile Apps testing | RahulShetty Academy | Rahul
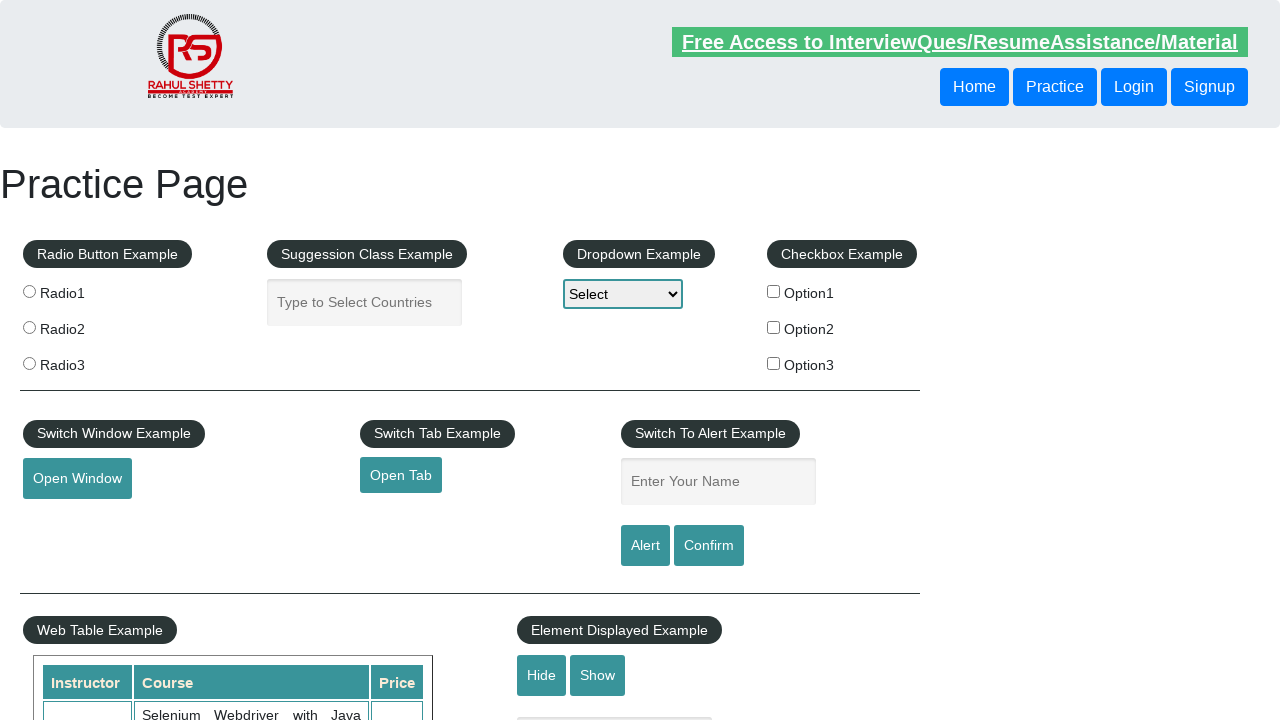

Retrieved href attribute from social media link 4: https://jmeter.apache.org/
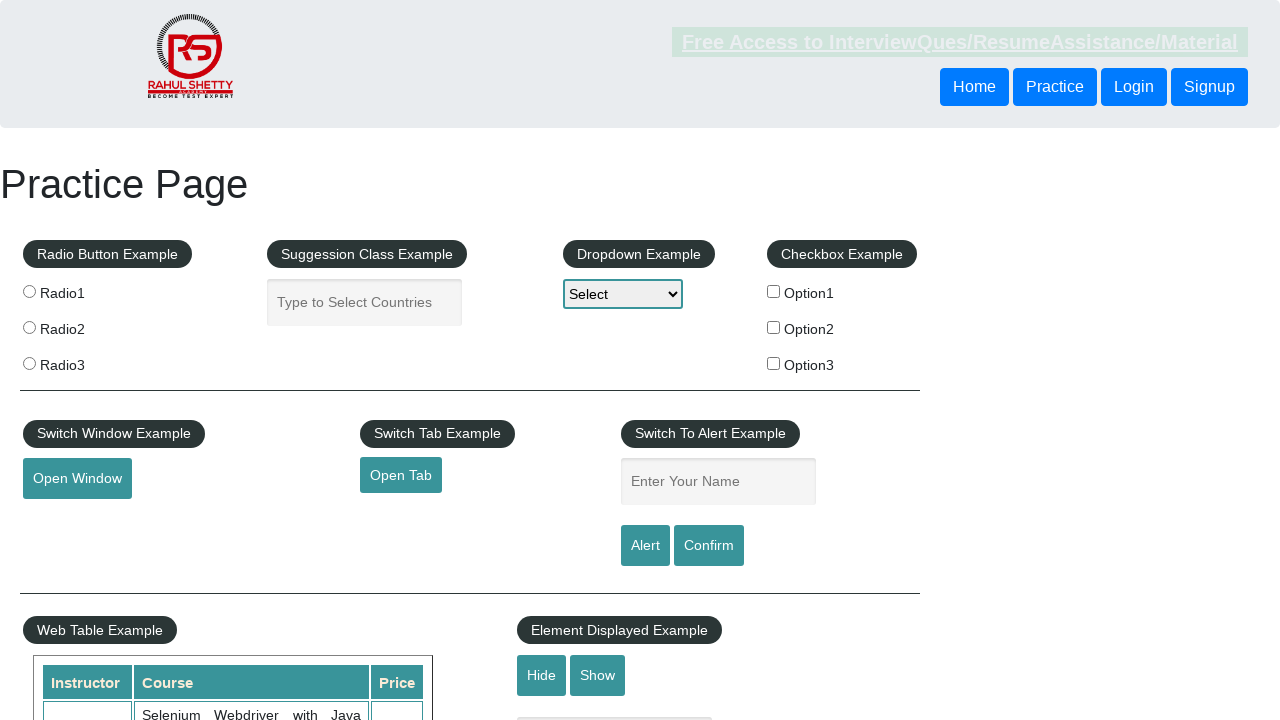

Created new browser tab/context for social media link 4
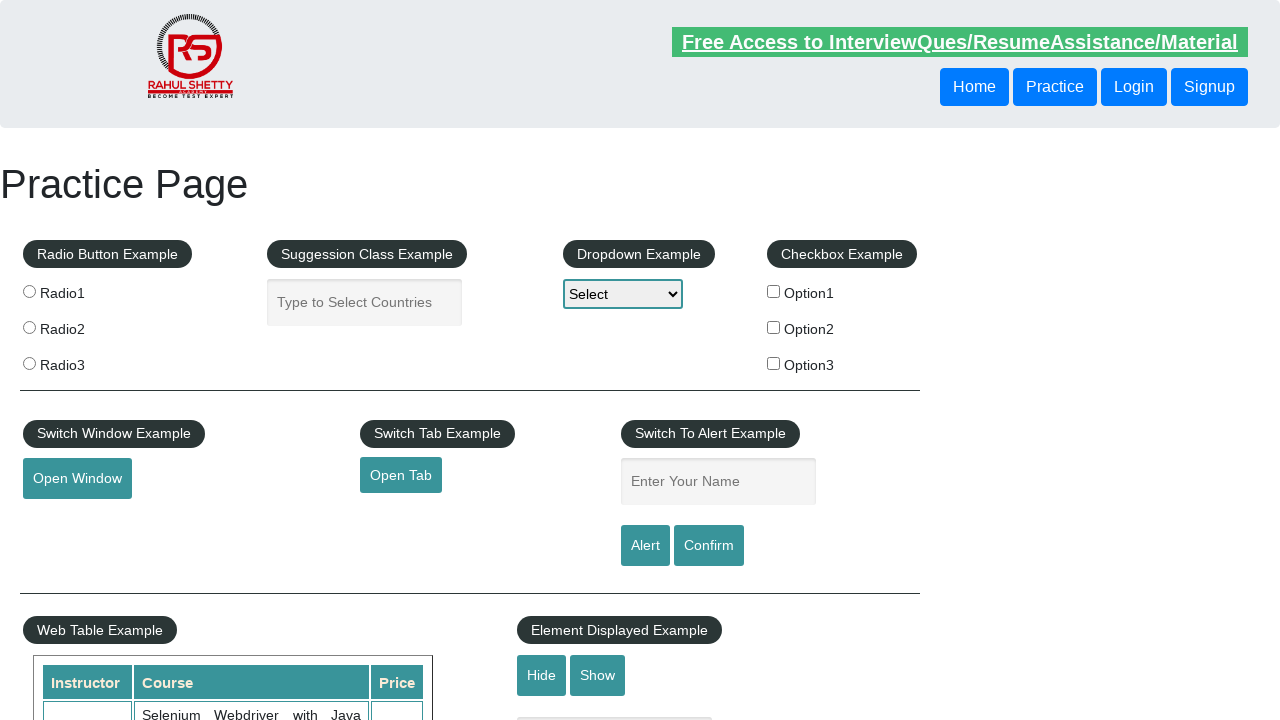

Navigated to social media URL: https://jmeter.apache.org/ - Page title: Apache JMeter - Apache JMeter™
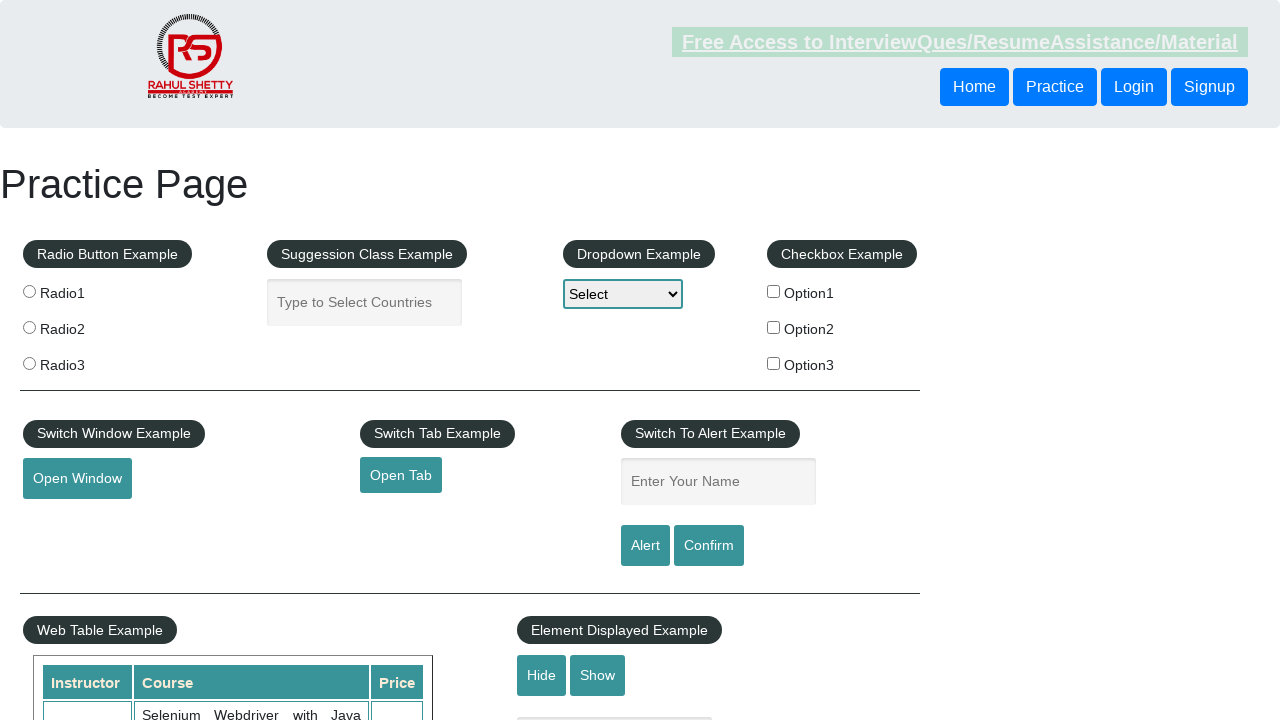

Verified opened page title: REST API Tutorial
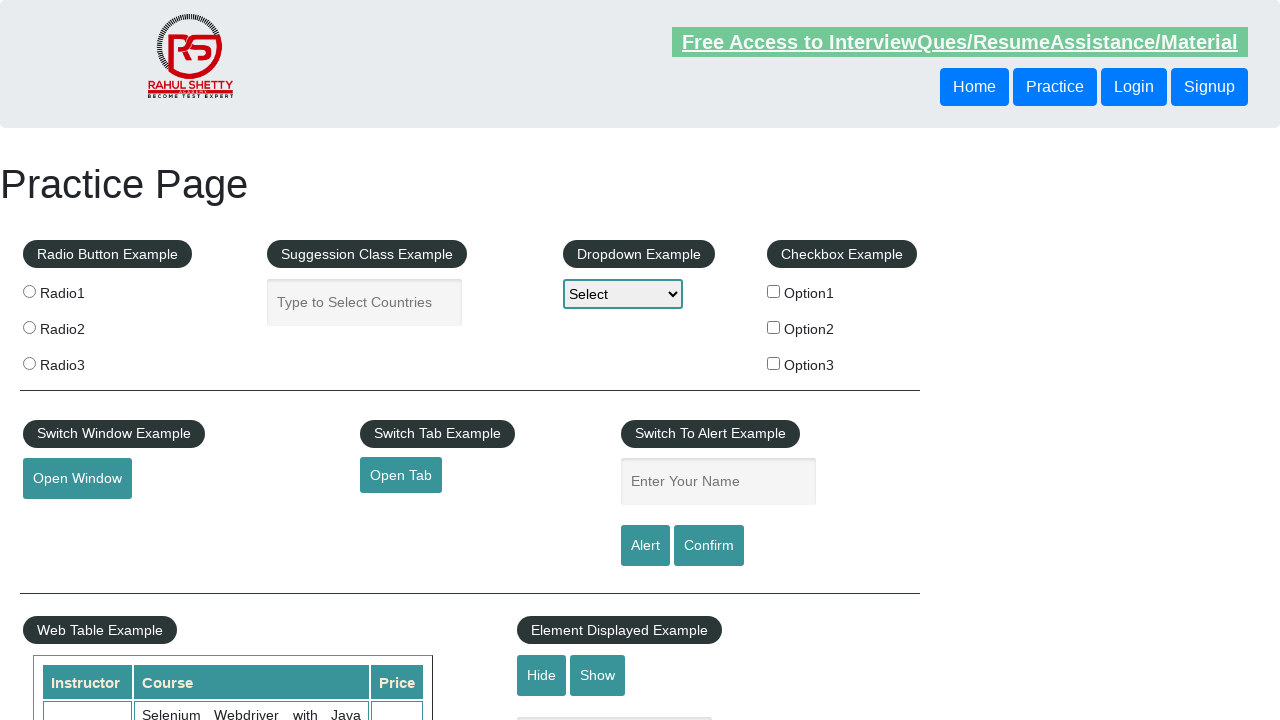

Verified opened page title: The World’s Most Popular API Testing Tool | SoapUI
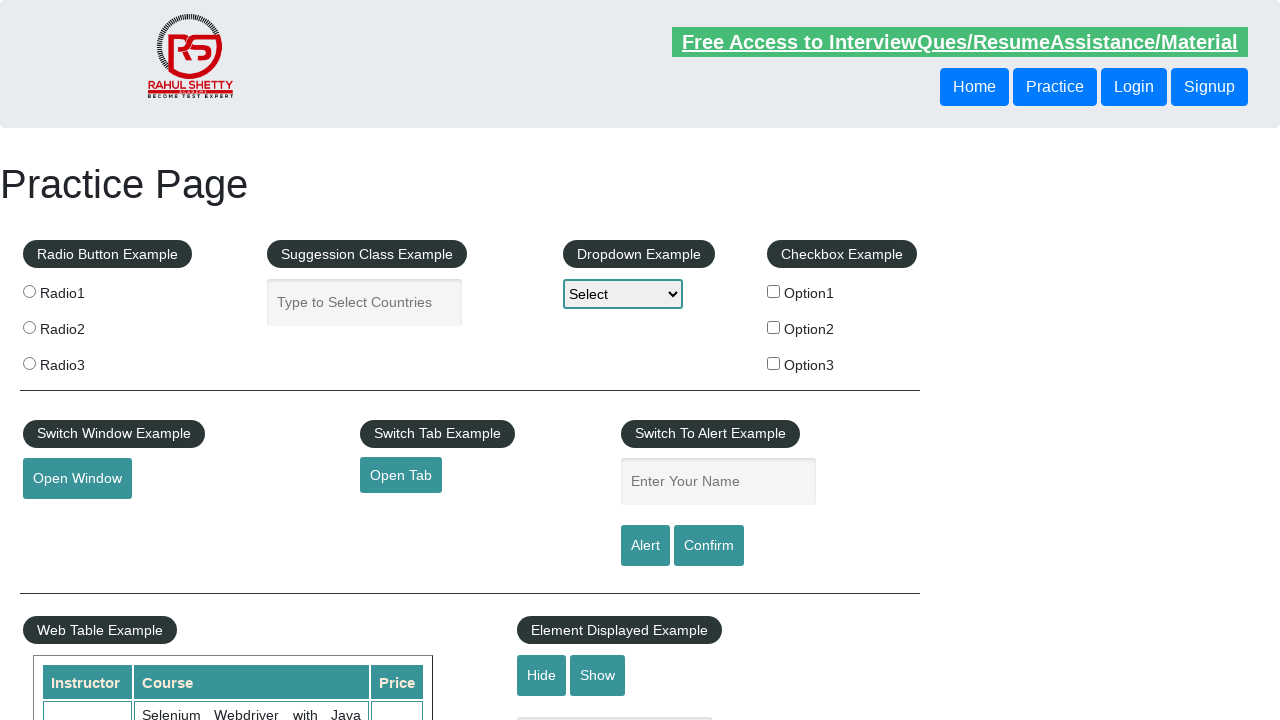

Verified opened page title: Appium tutorial for Mobile Apps testing | RahulShetty Academy | Rahul
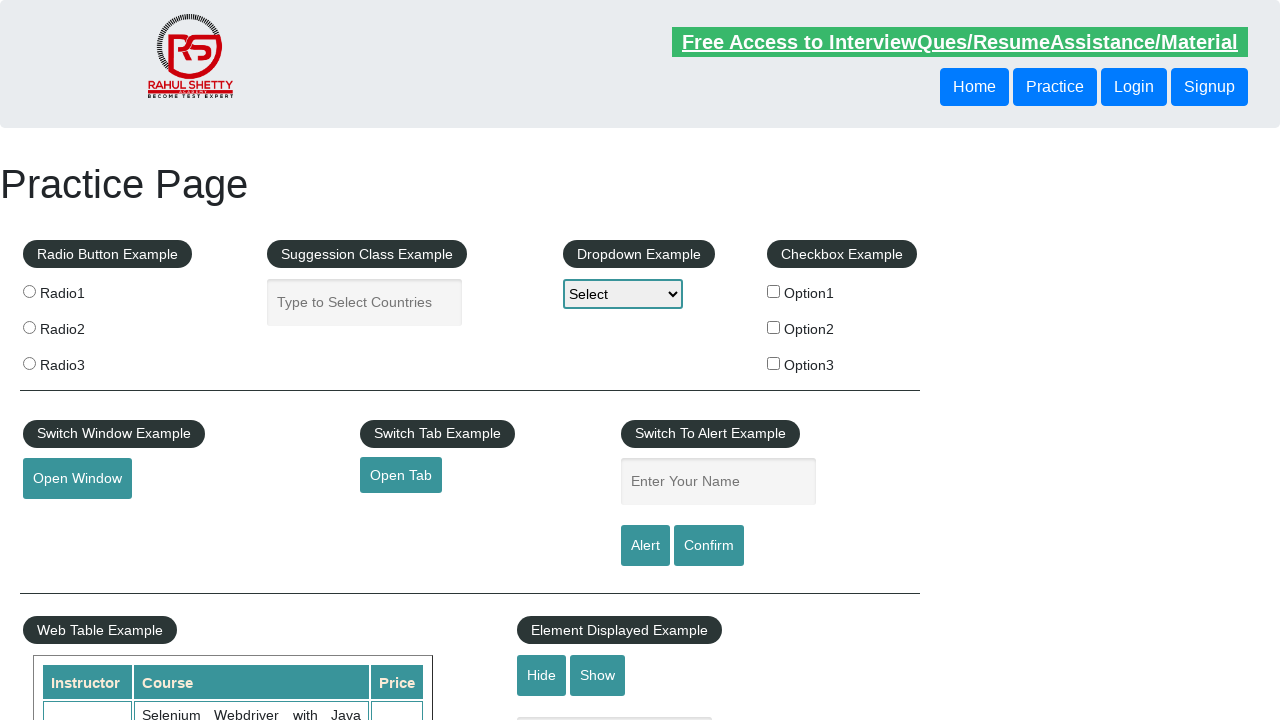

Verified opened page title: Apache JMeter - Apache JMeter™
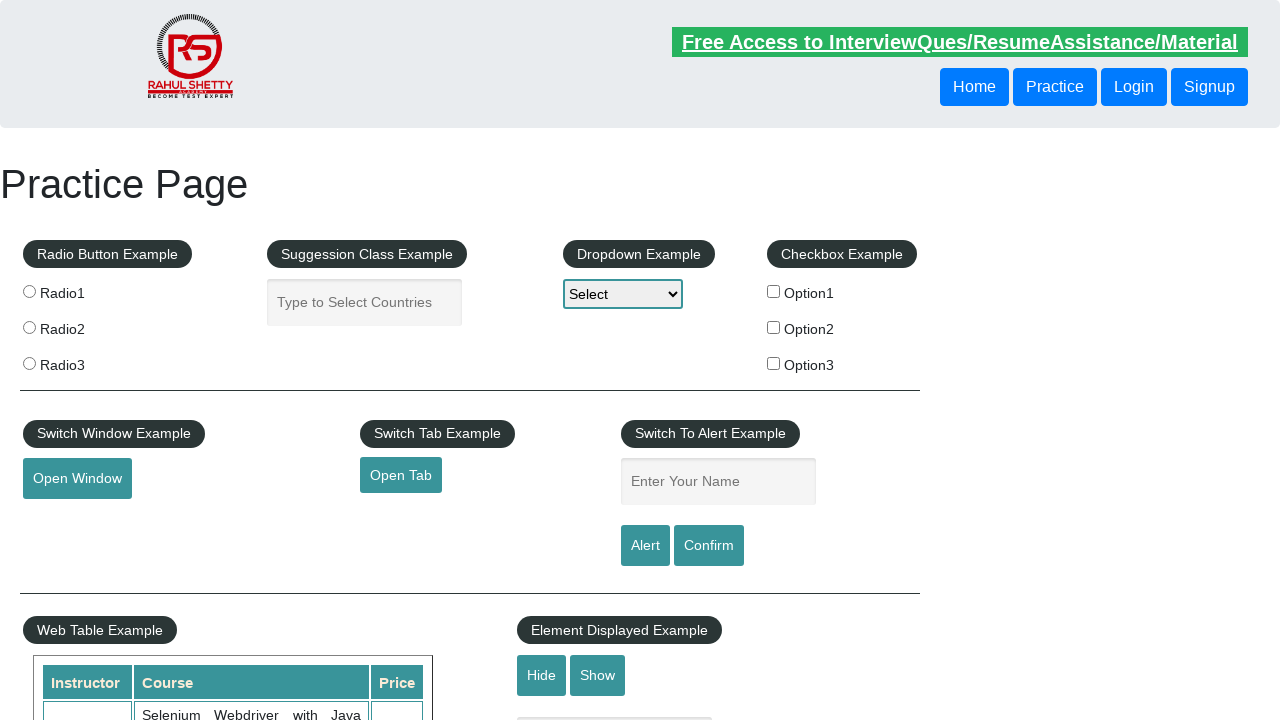

Closed opened social media page
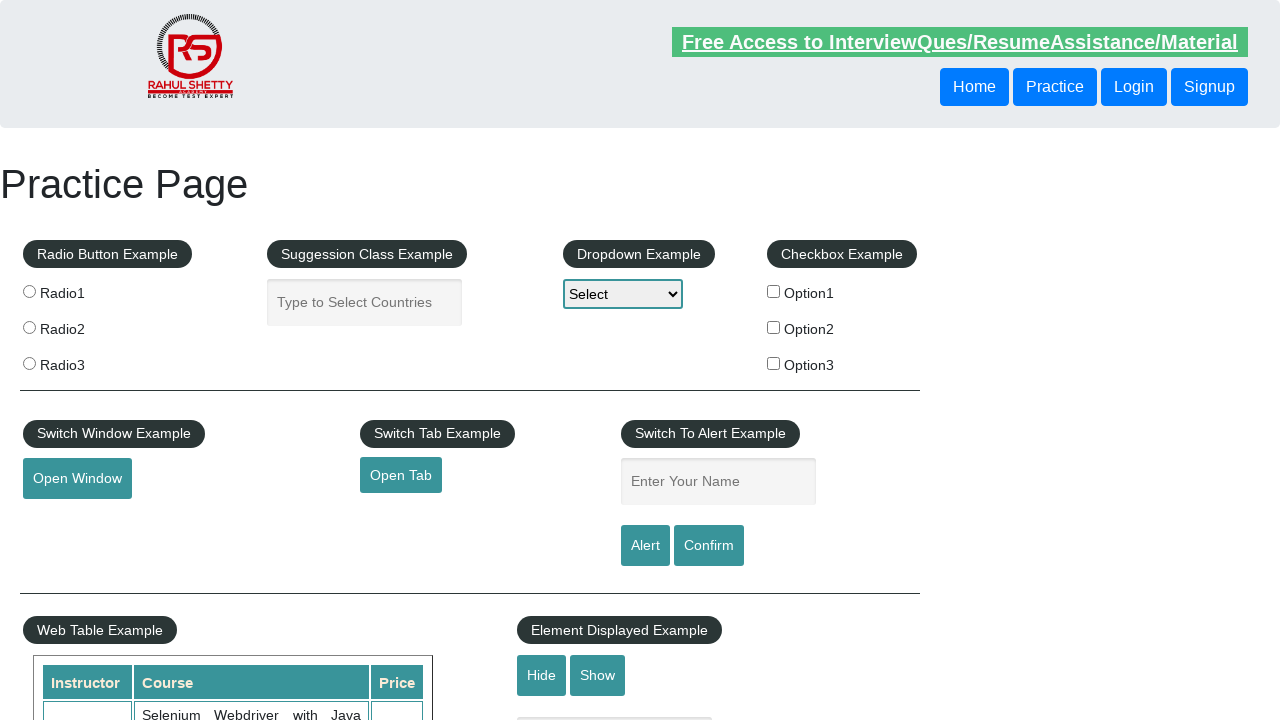

Closed opened social media page
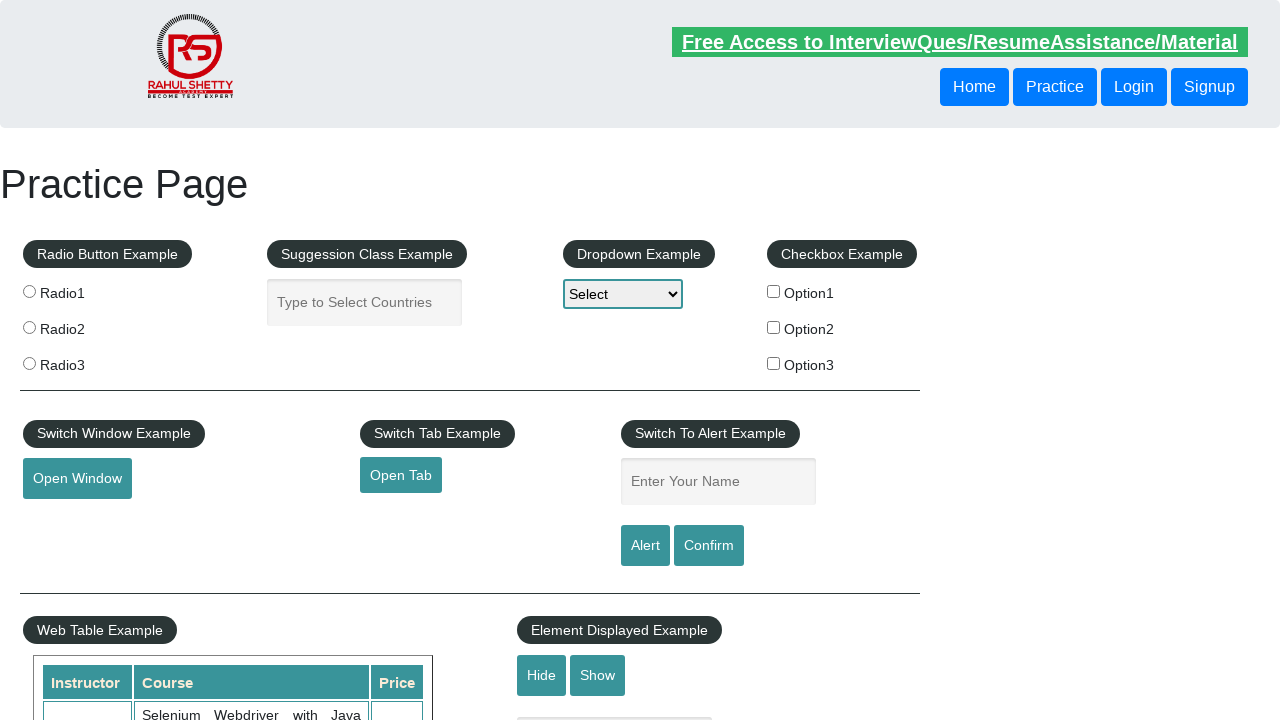

Closed opened social media page
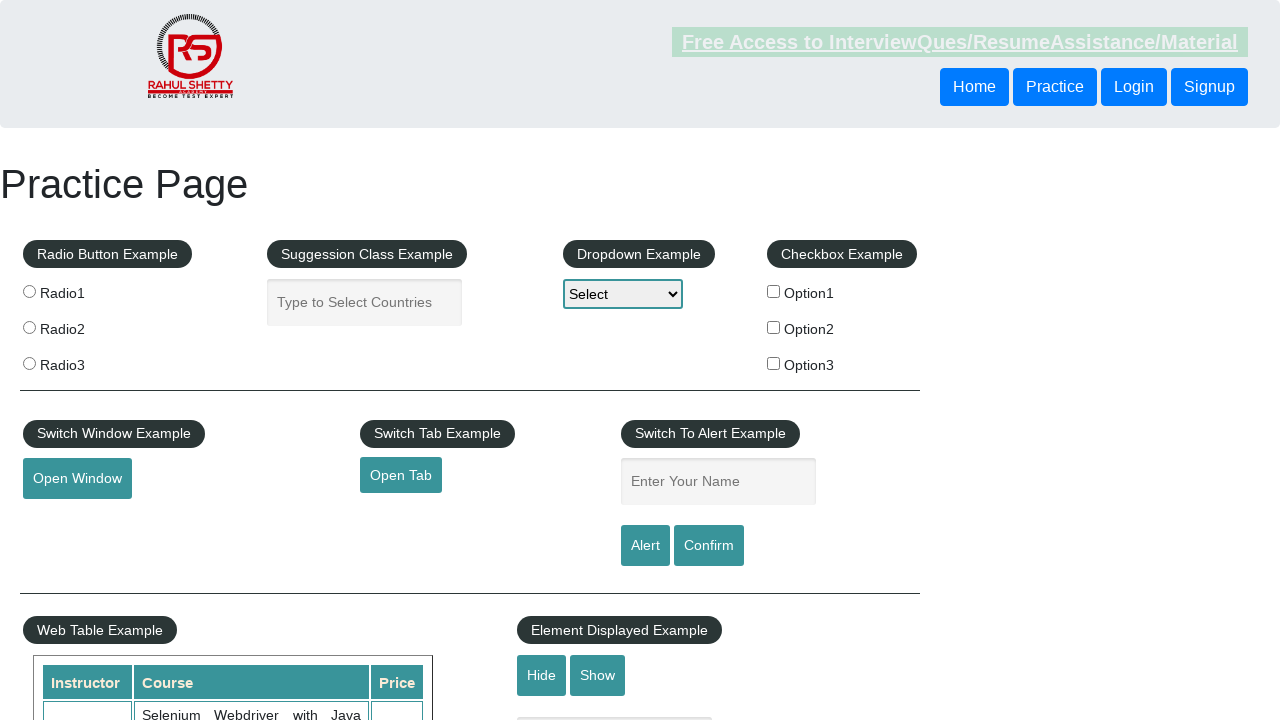

Closed opened social media page
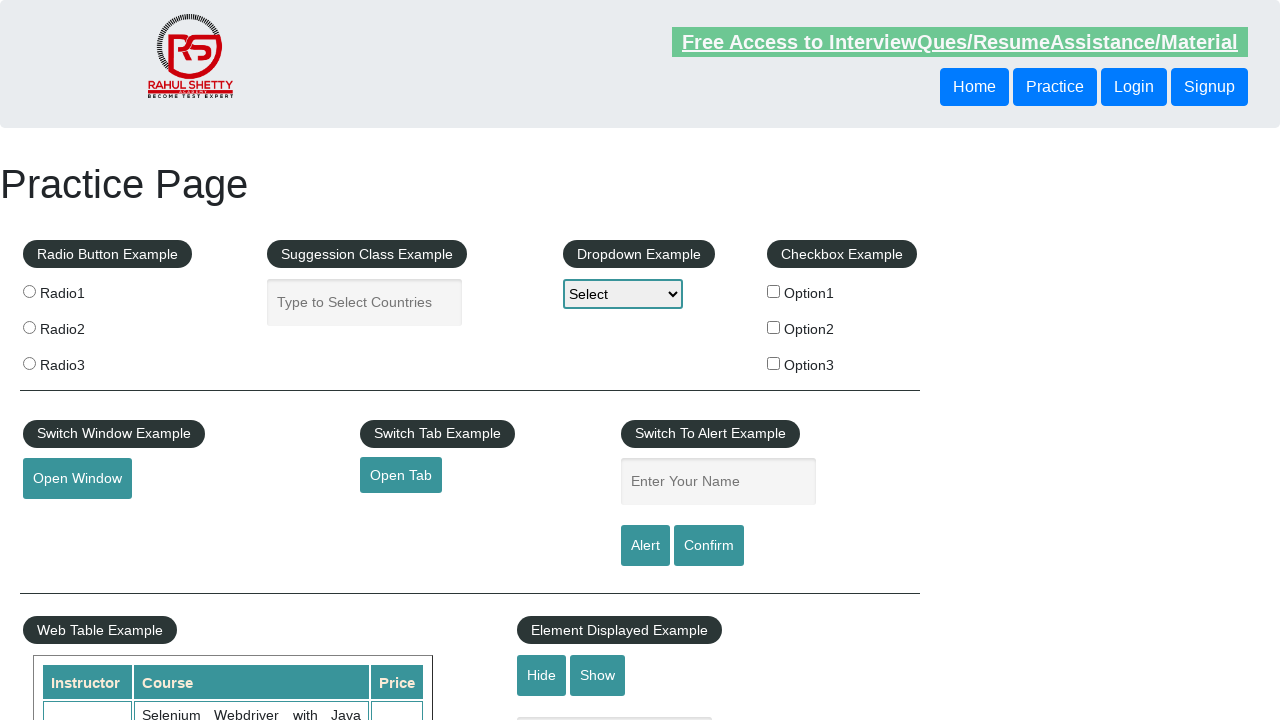

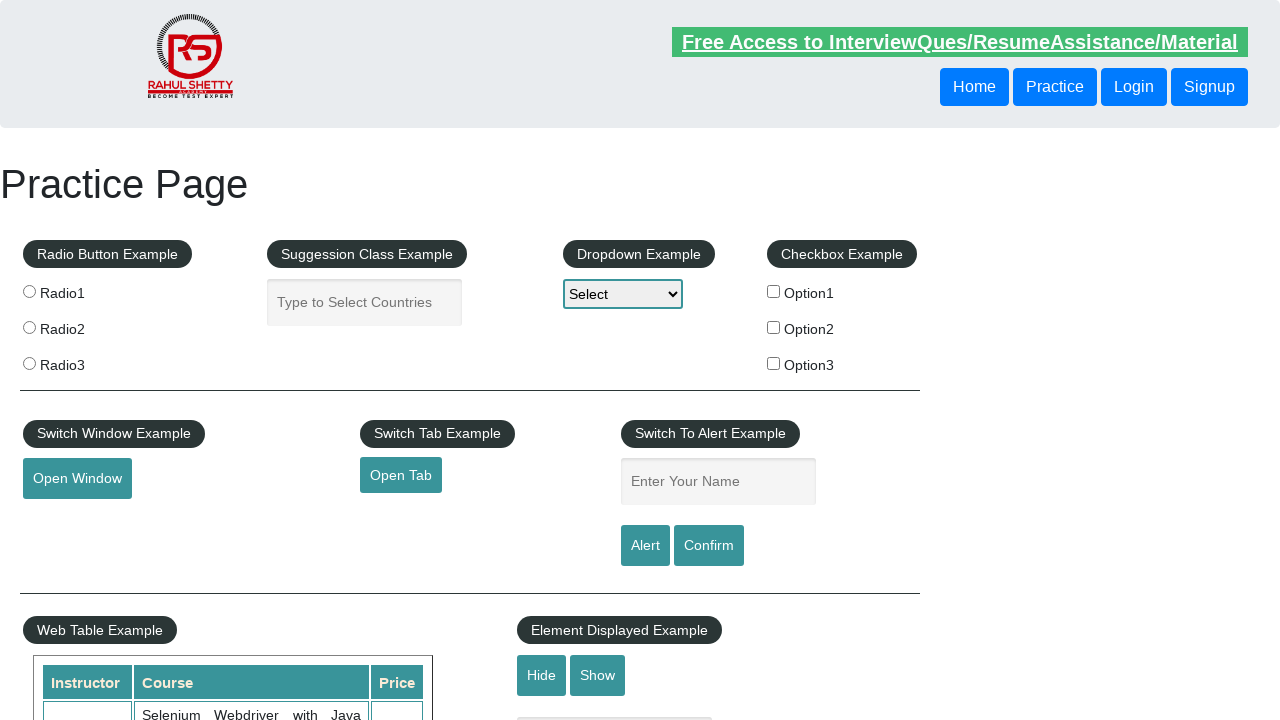